Verifies the fourth table header text is "Sit" and remains unchanged after clicking a button

Starting URL: http://the-internet.herokuapp.com/challenging_dom

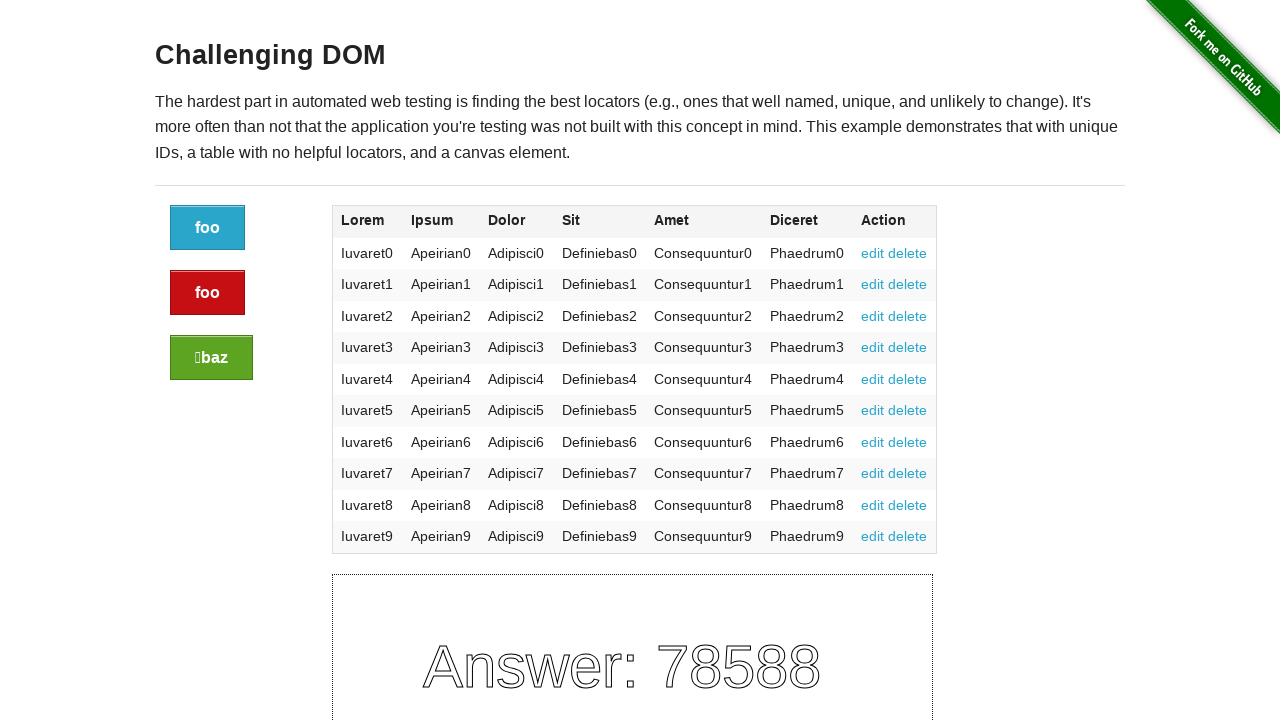

Located the fourth table header element
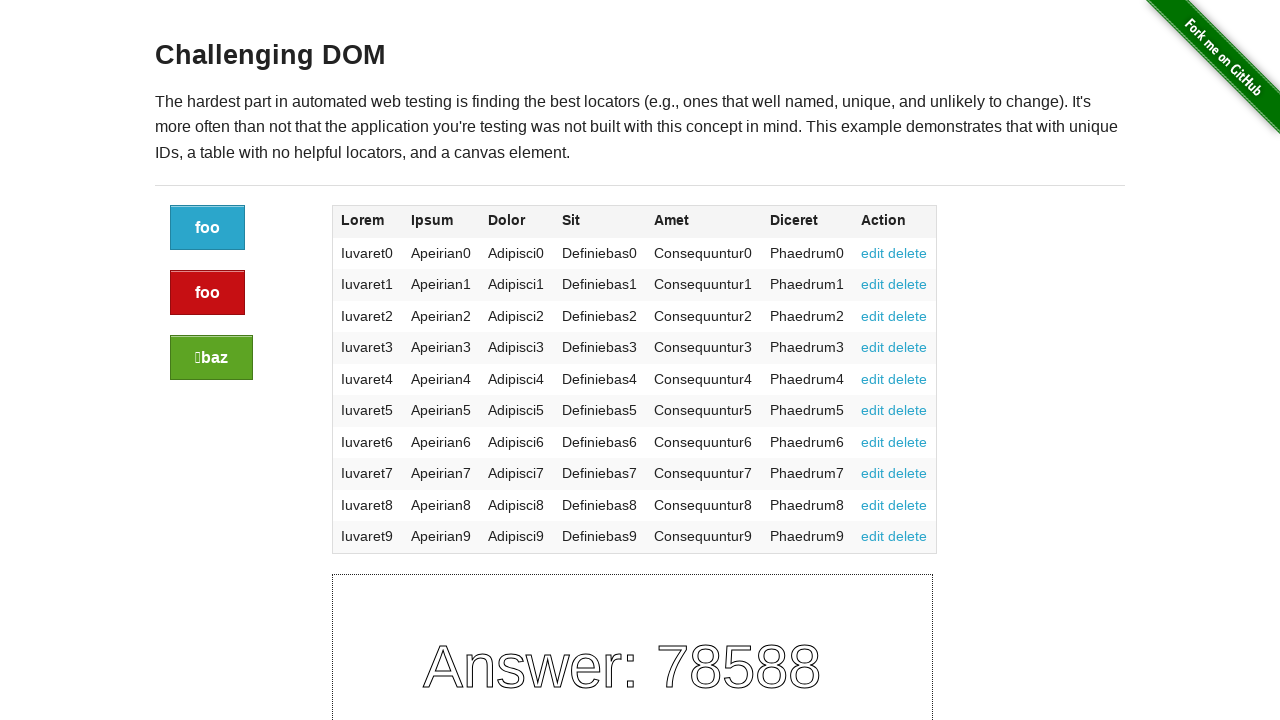

Retrieved fourth table header text: 'Sit'
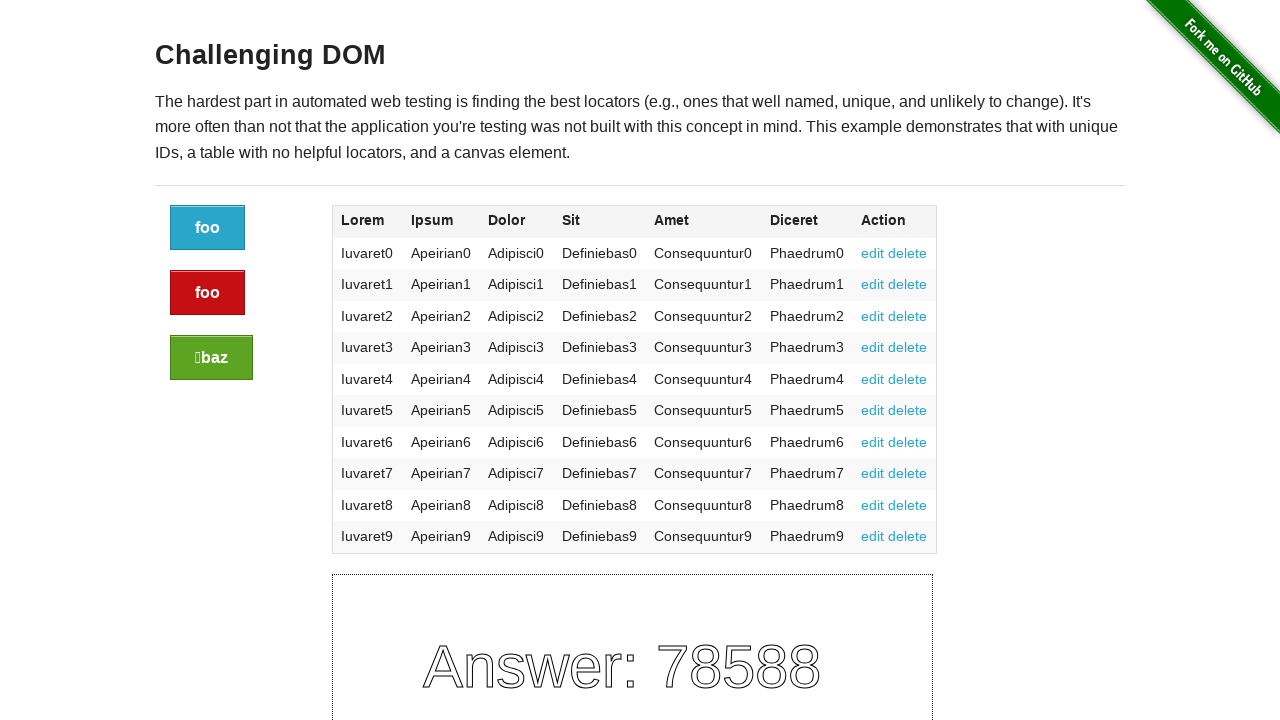

Verified fourth table header text is 'Sit'
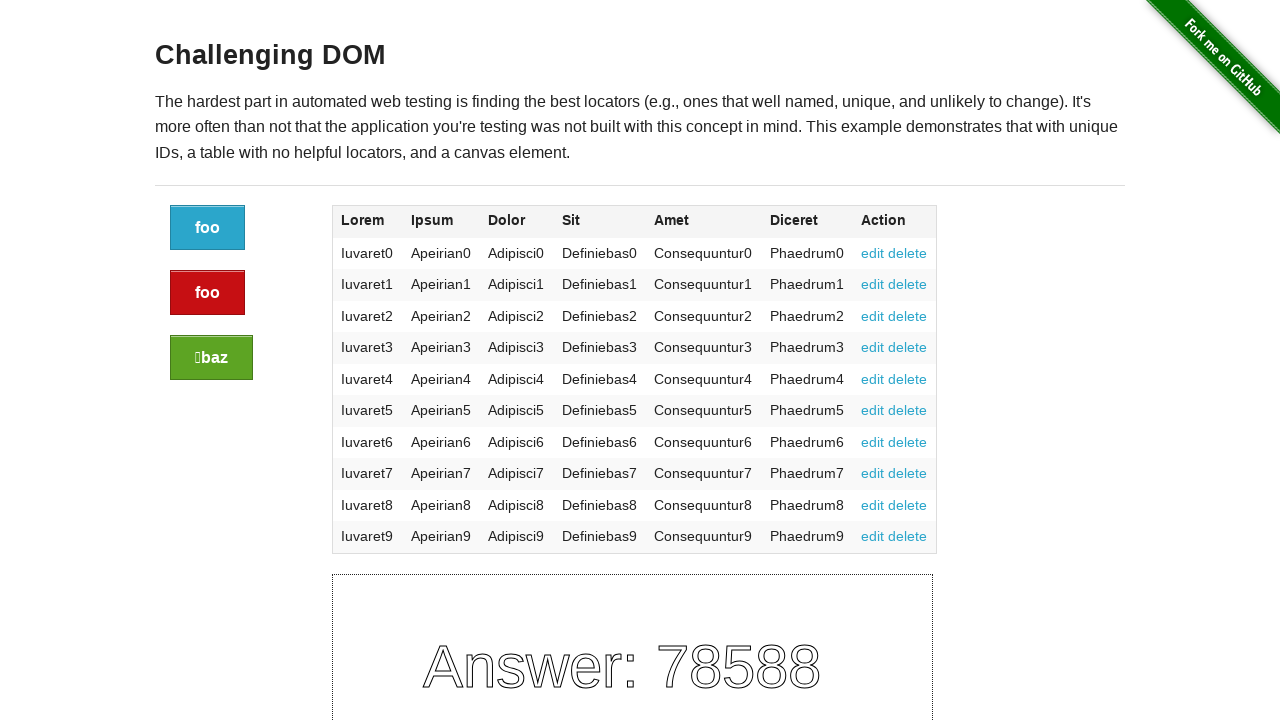

Clicked the action button at (208, 228) on xpath=//div[@class="large-2 columns"]/a[@class="button"]
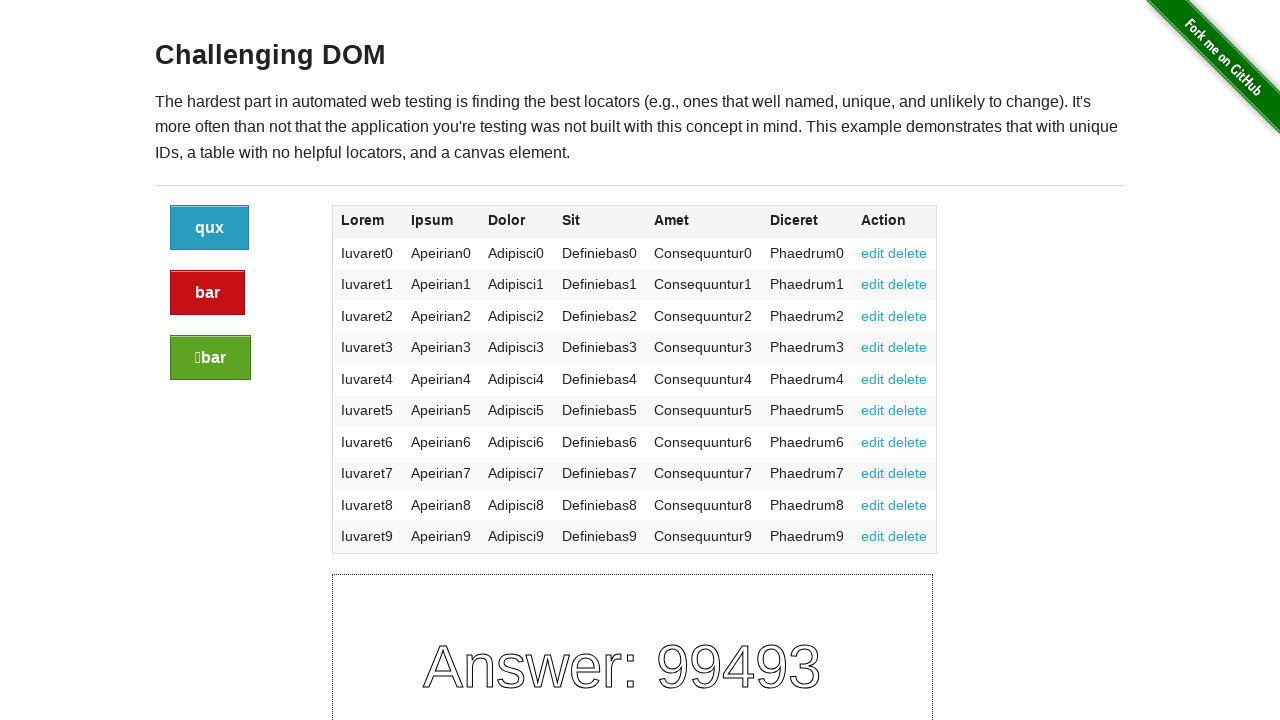

Verified fourth table header text remained 'Sit' after button click
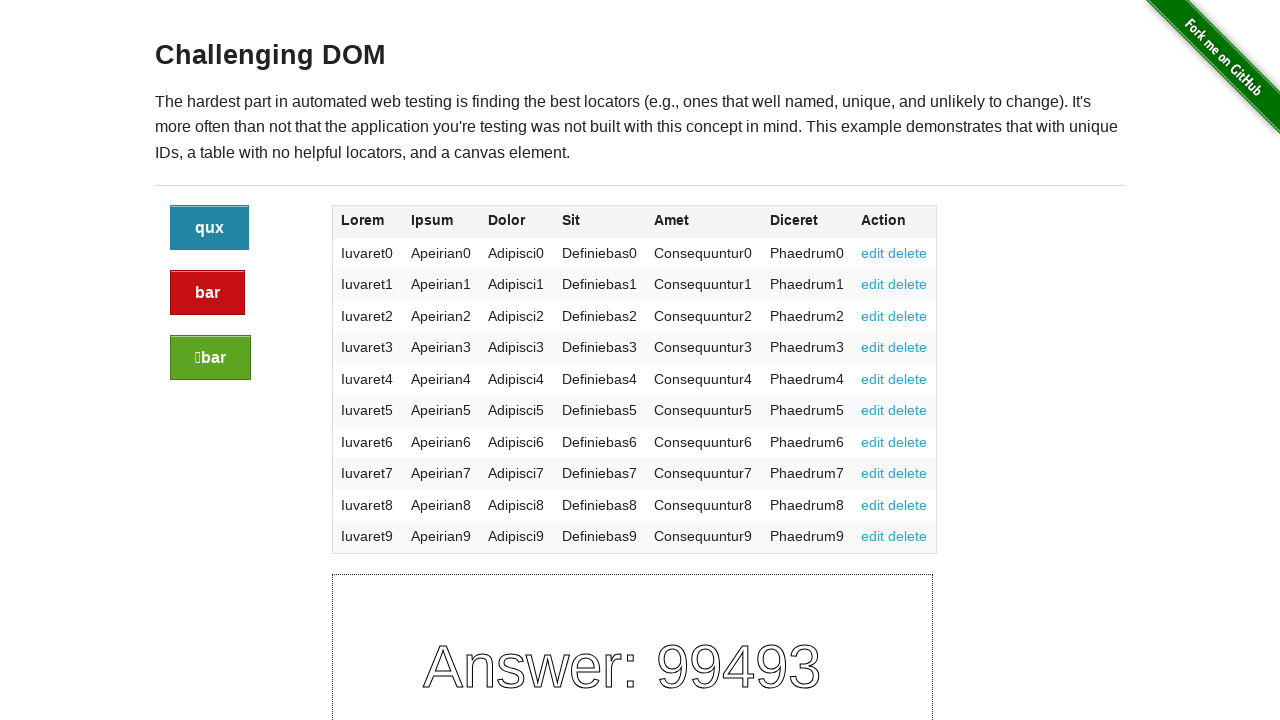

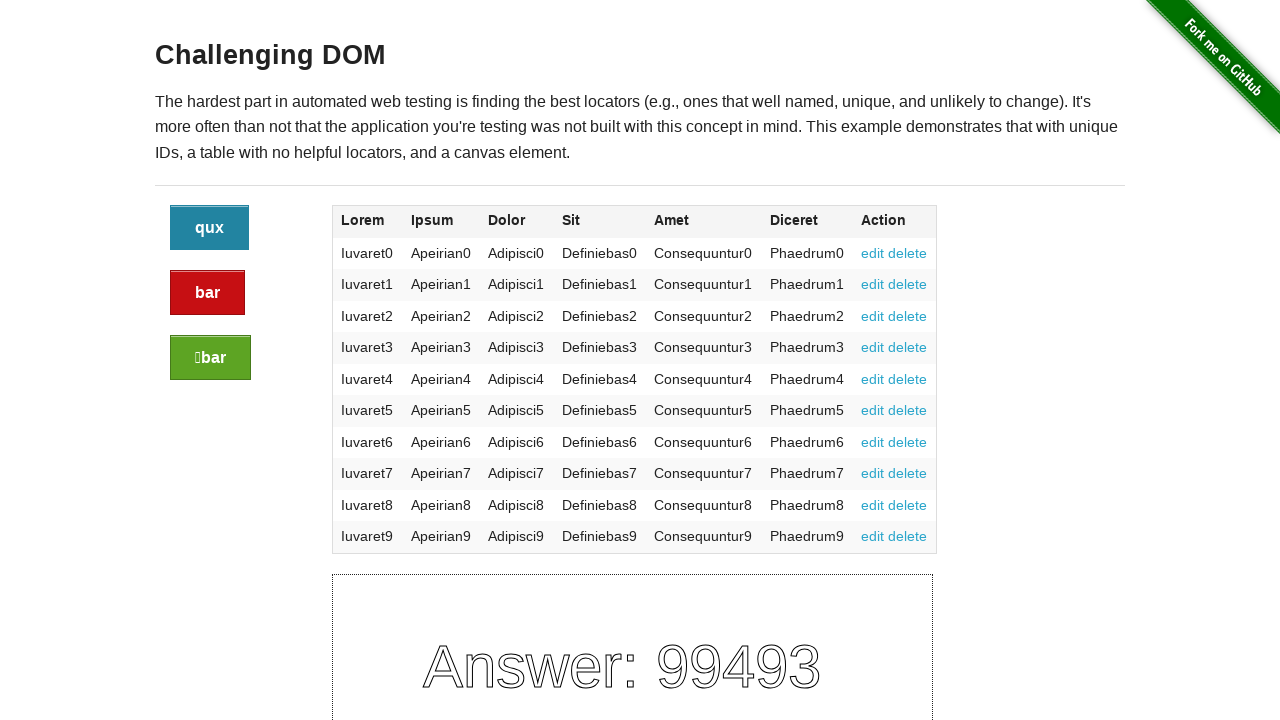